Tests selecting a country from a dropdown menu by option value, using "IL" for Israel

Starting URL: https://dgotlieb.github.io/CountryList/index.html

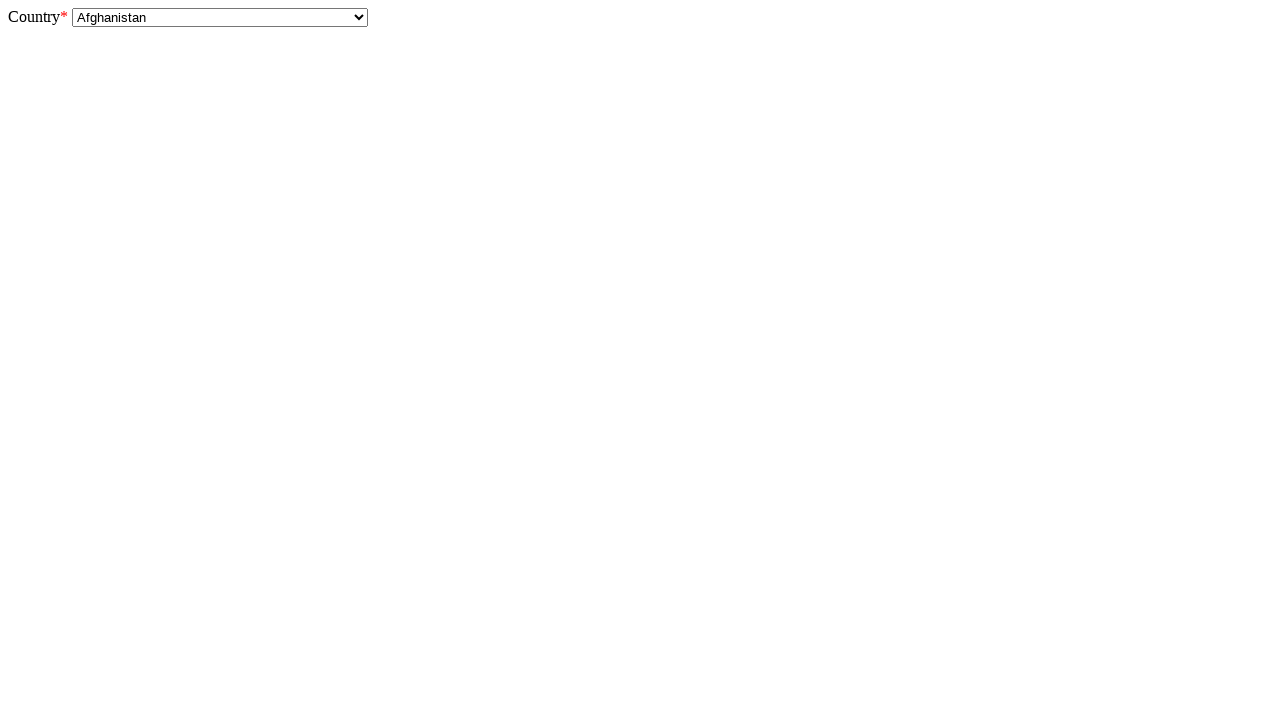

Selected country 'IL' (Israel) from dropdown by value on #country
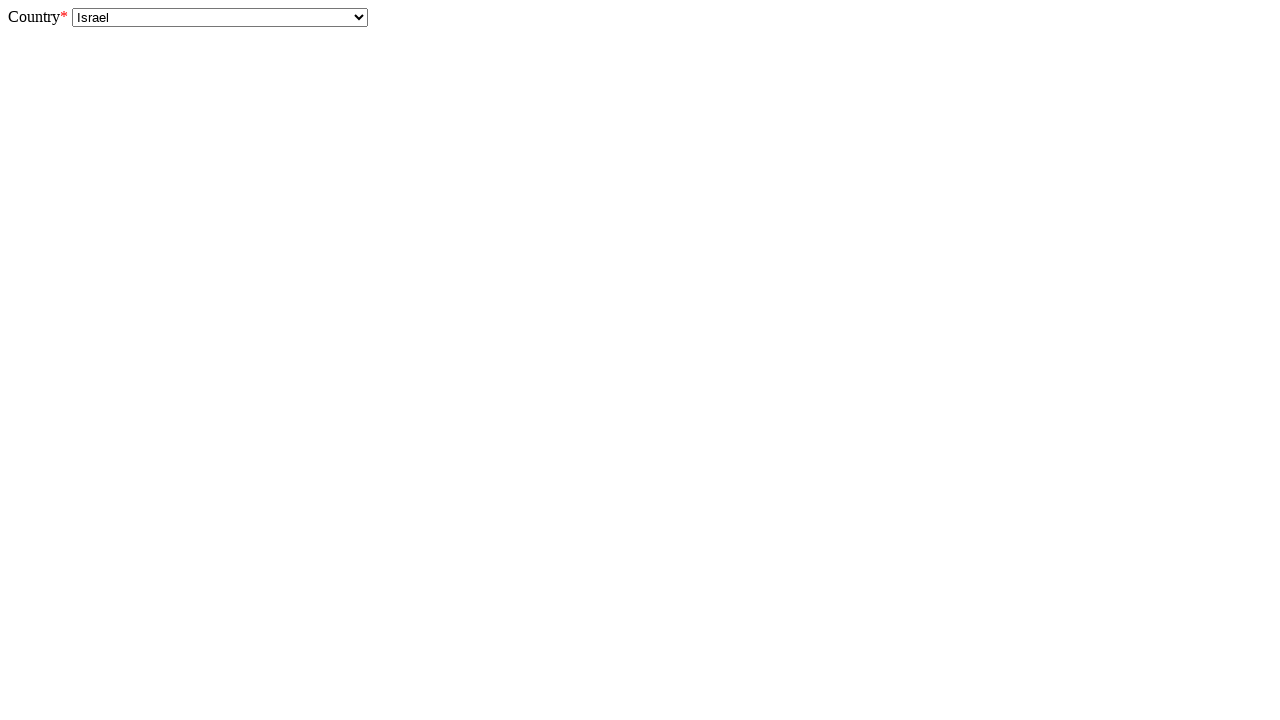

Verified that country dropdown value is set to 'IL'
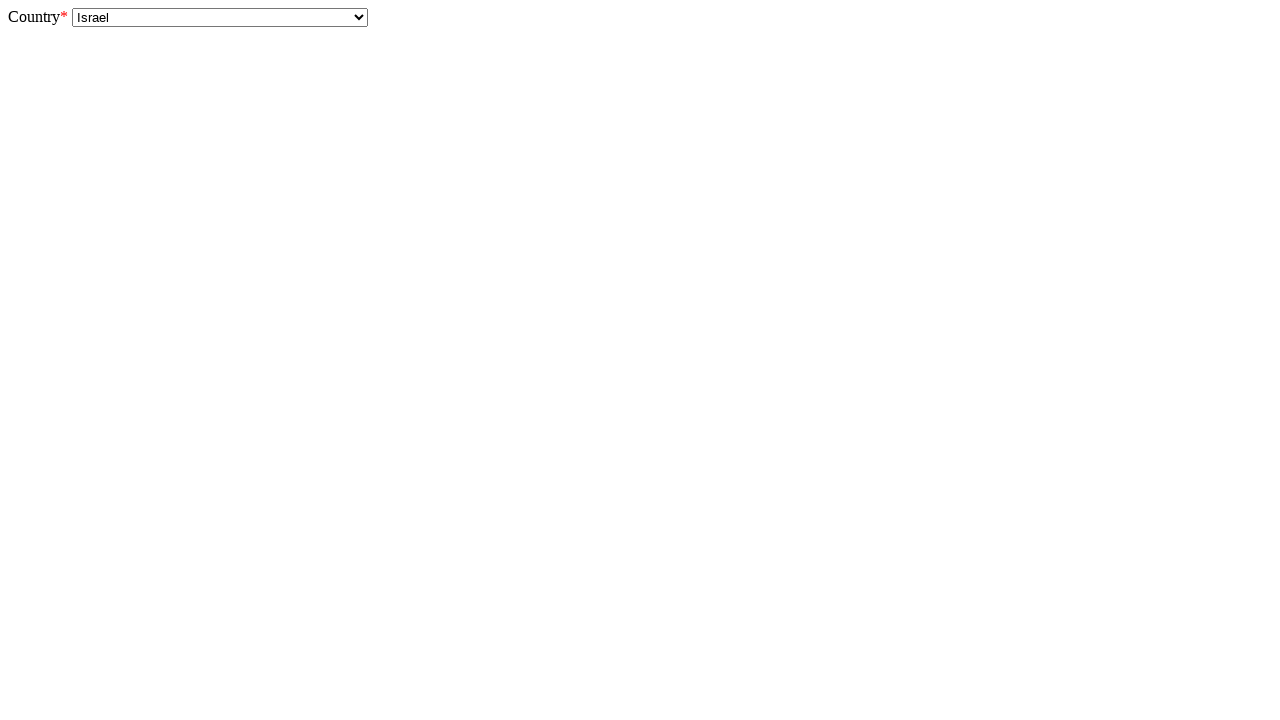

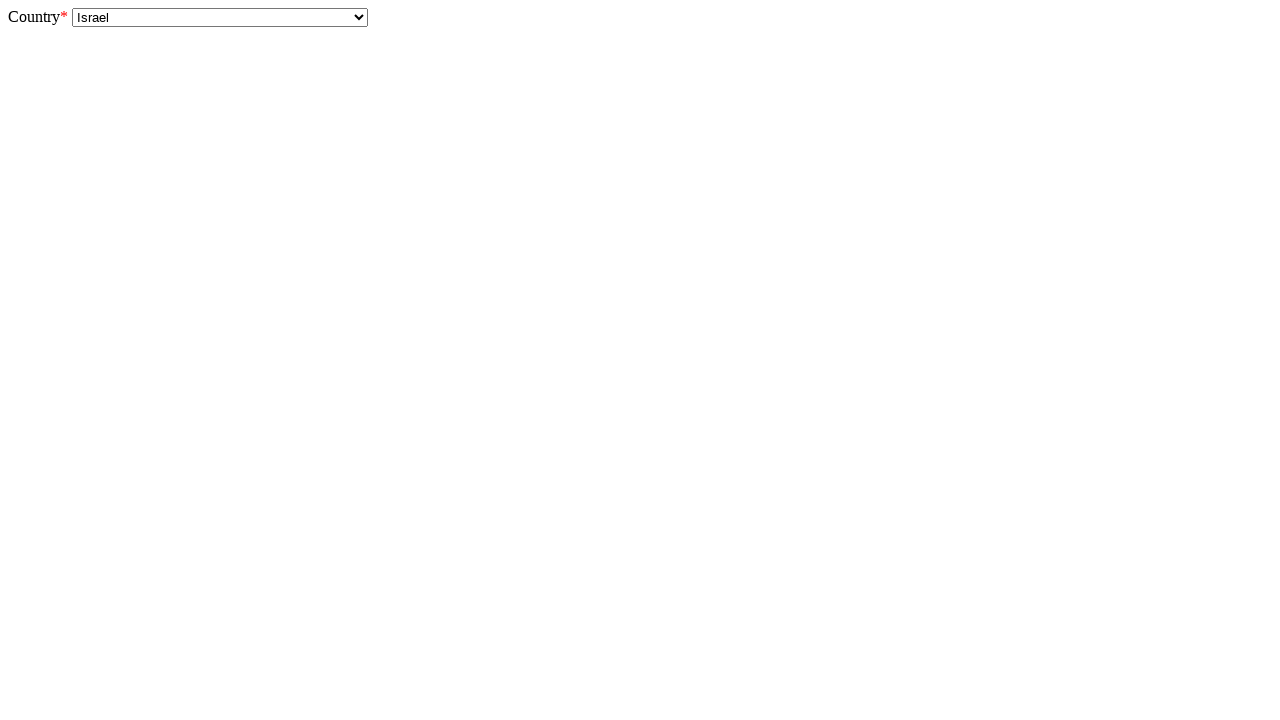